Tests accepting a JavaScript alert by clicking OK and verifying the result message

Starting URL: https://the-internet.herokuapp.com/javascript_alerts

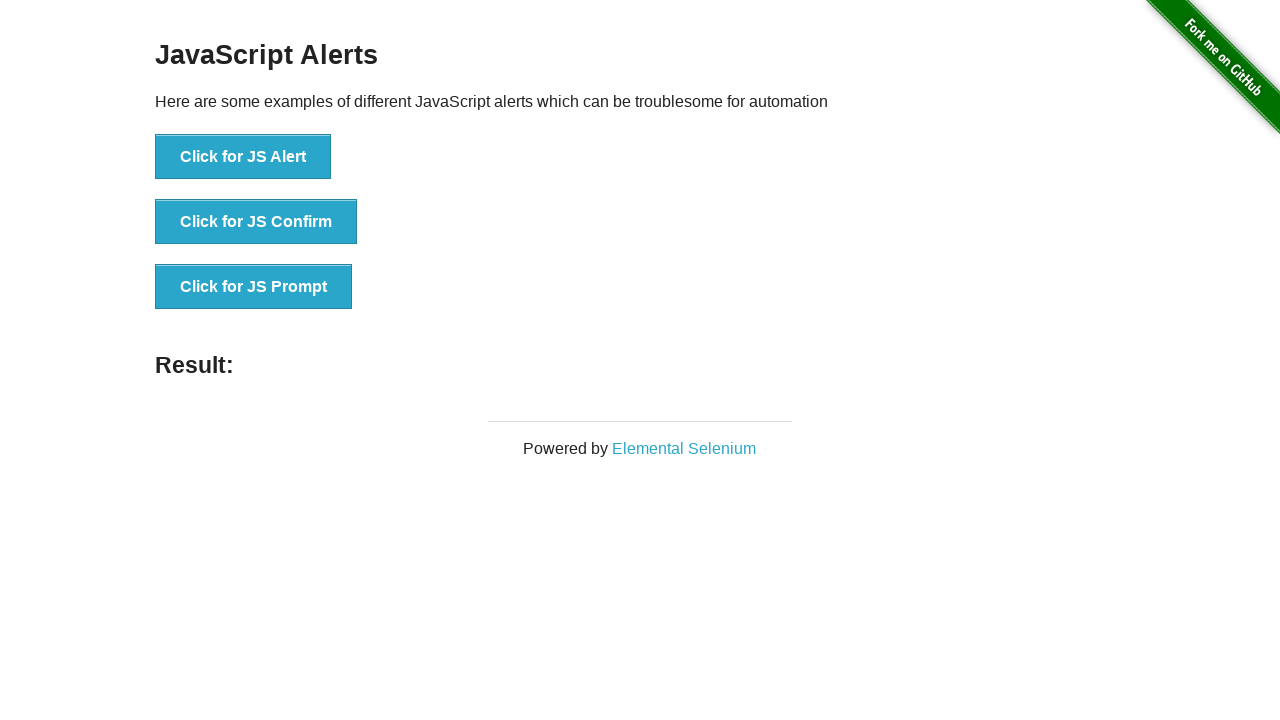

Clicked the first alert button at (243, 157) on xpath=//button[@onclick='jsAlert()']
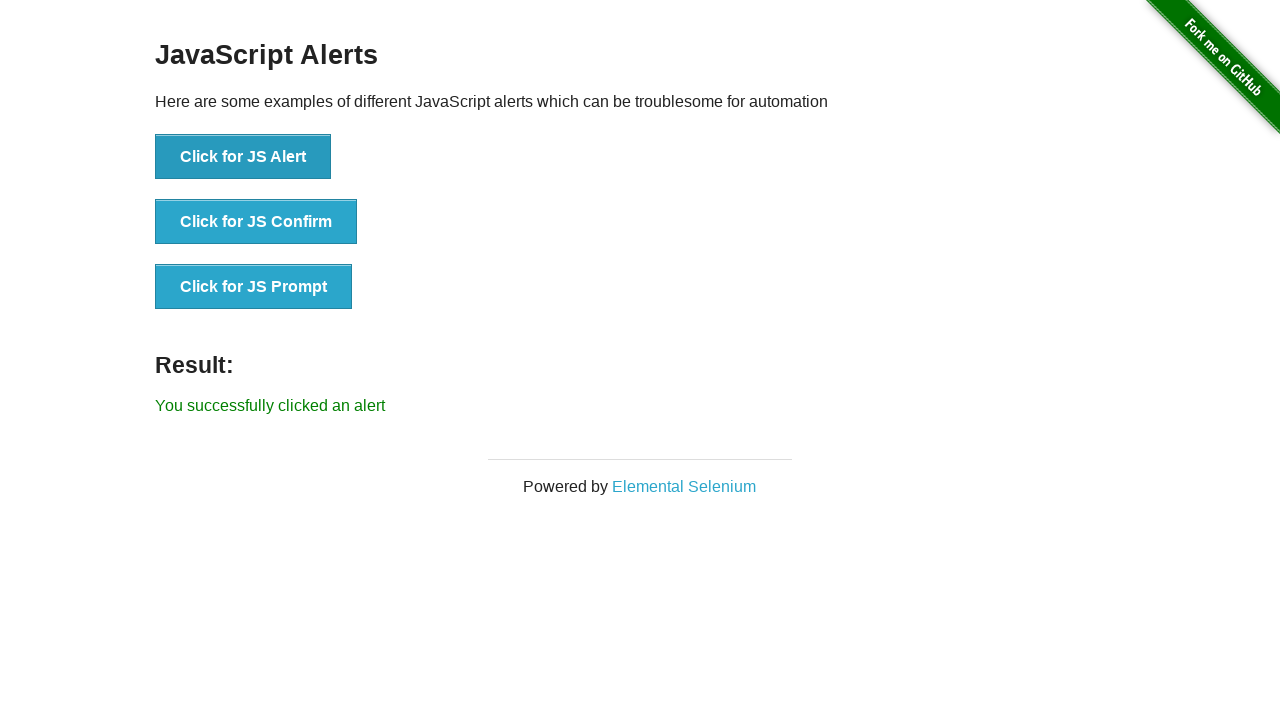

Set up dialog handler to accept alerts
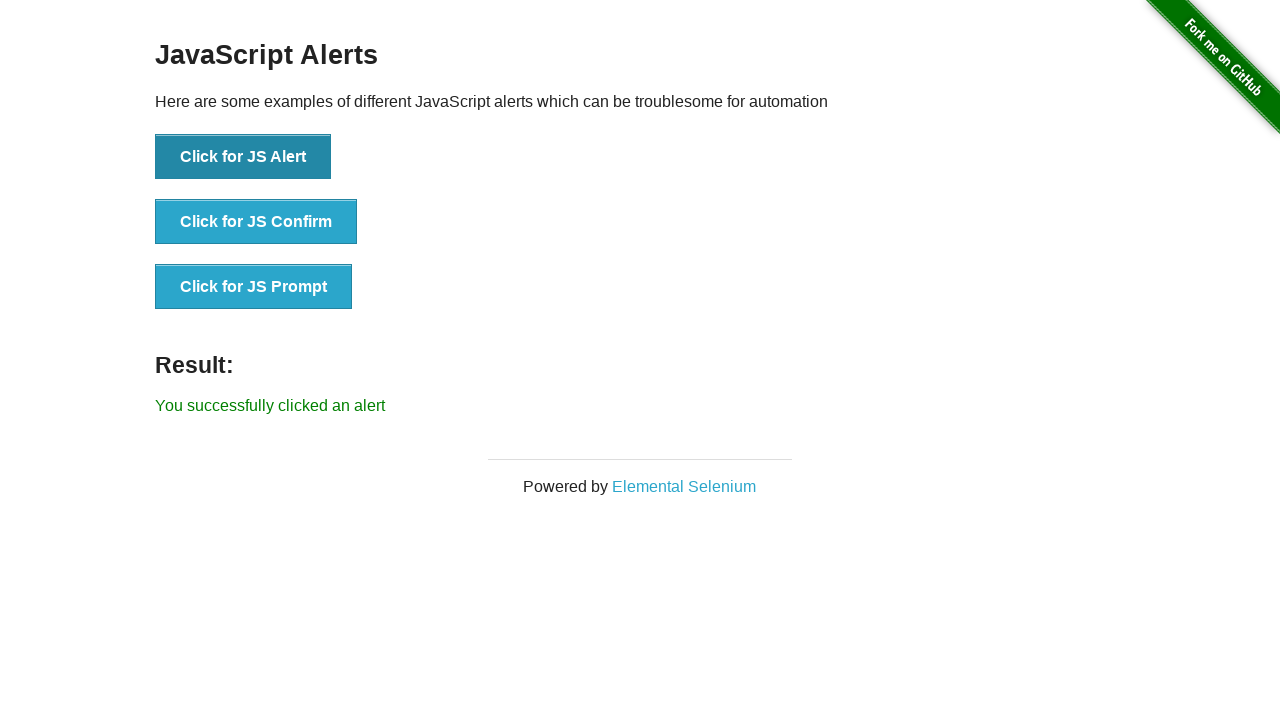

Clicked alert button and accepted the JavaScript alert by clicking OK at (243, 157) on xpath=//button[@onclick='jsAlert()']
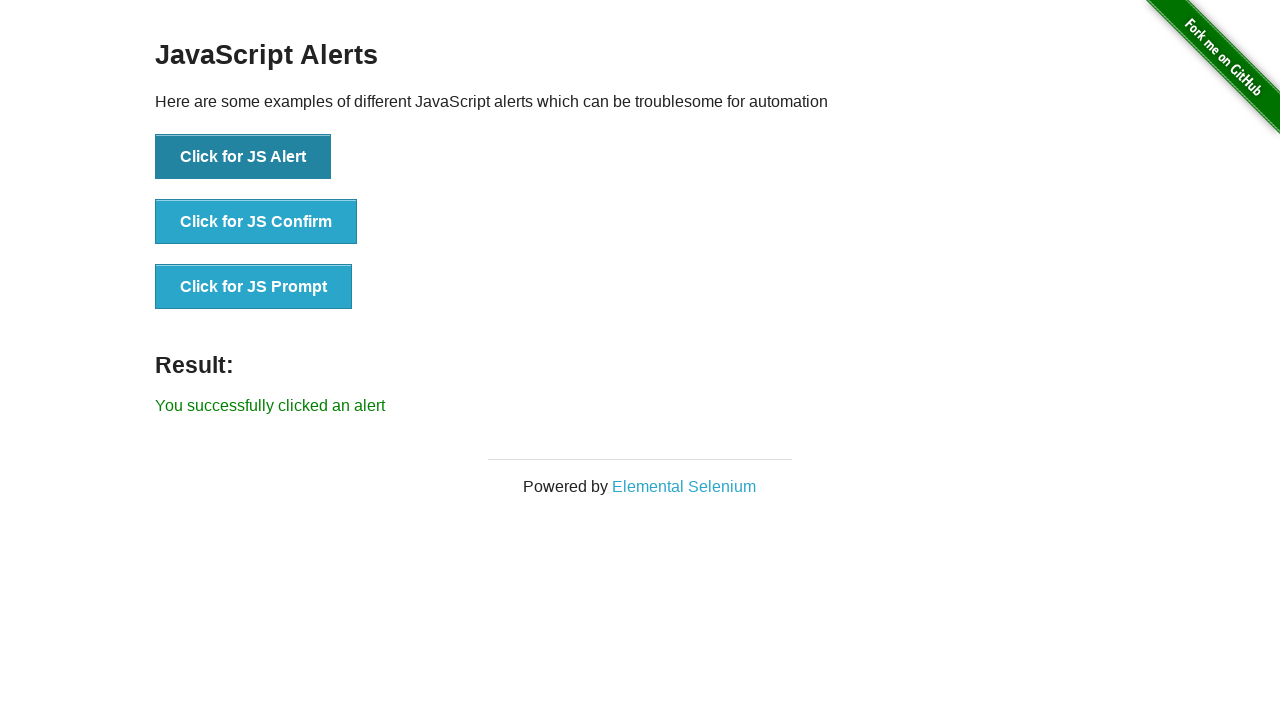

Verified the result message is displayed
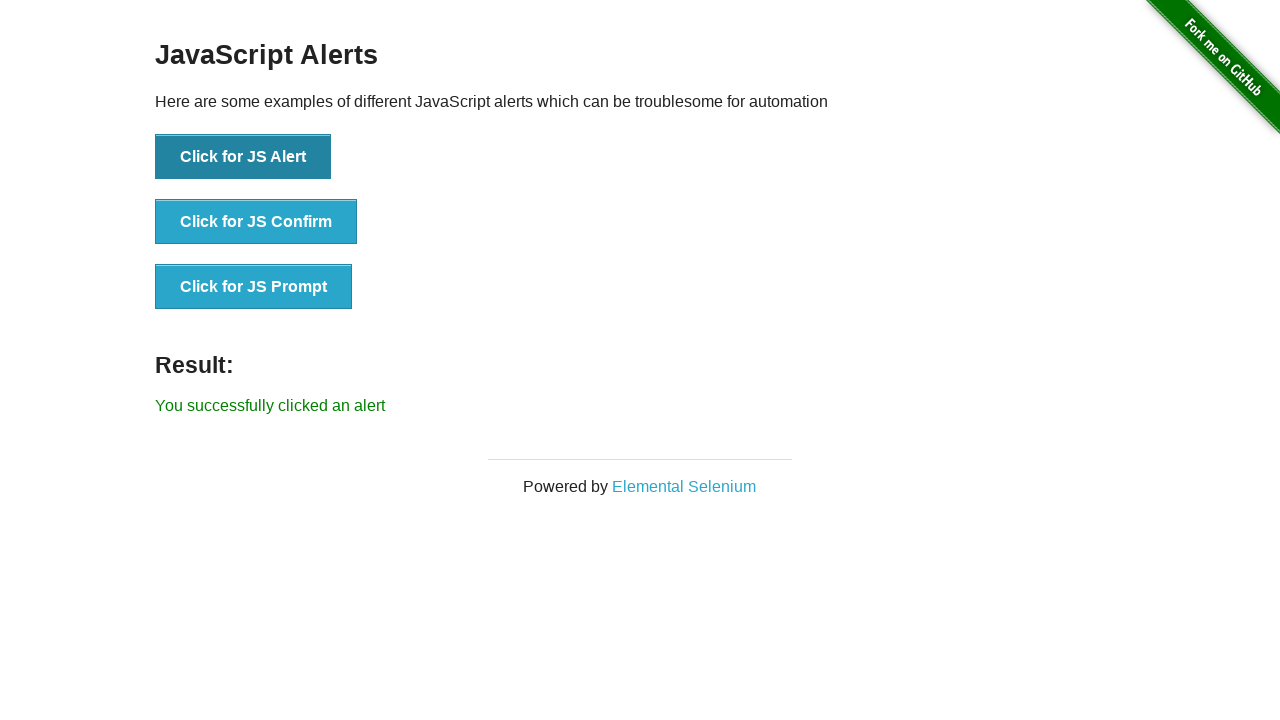

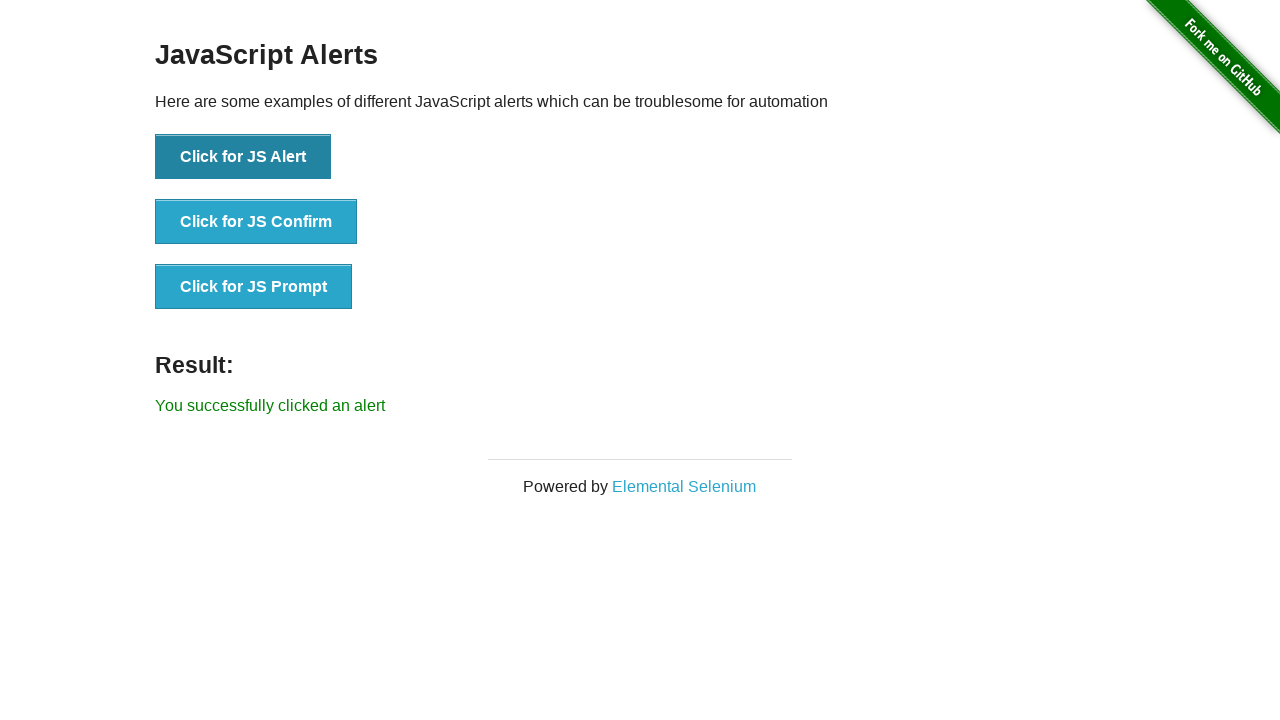